Tests browser window/tab handling by opening a new tab, switching to it, verifying content, and switching back to the parent window

Starting URL: https://www.tutorialspoint.com/selenium/practice/browser-windows.php

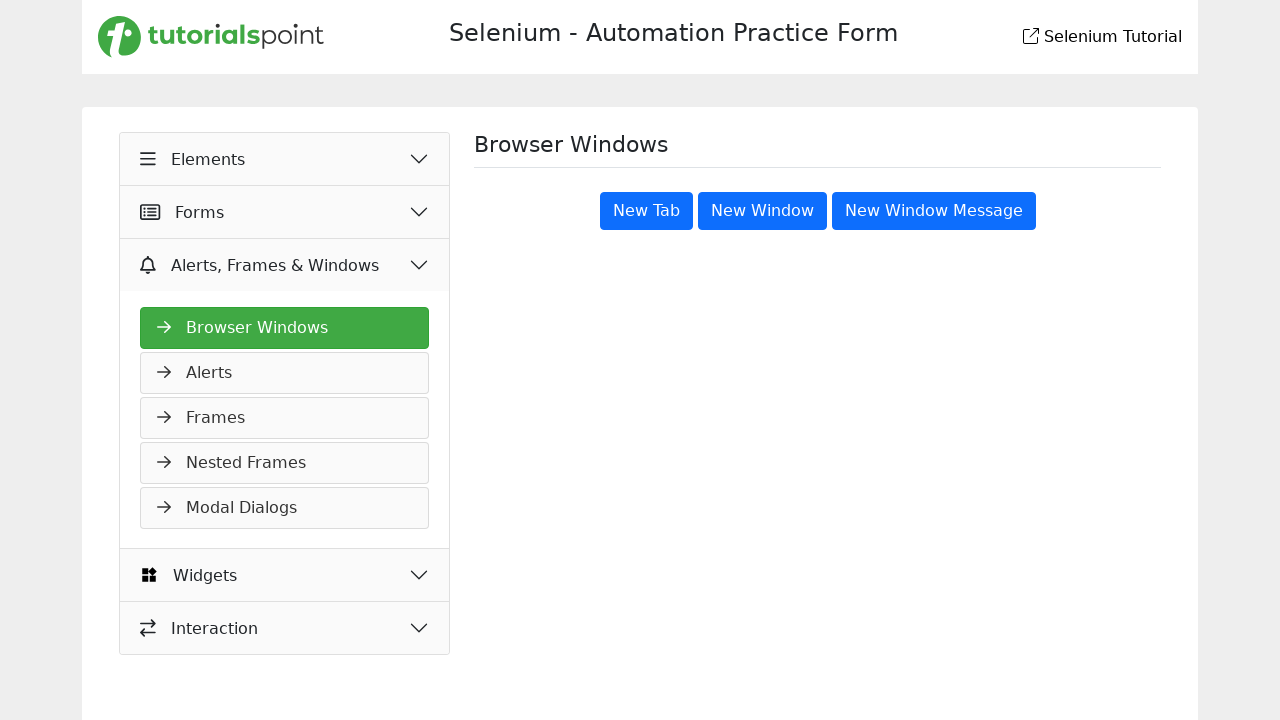

Clicked 'New Tab' button to open a new tab at (646, 211) on xpath=//button[text()='New Tab']
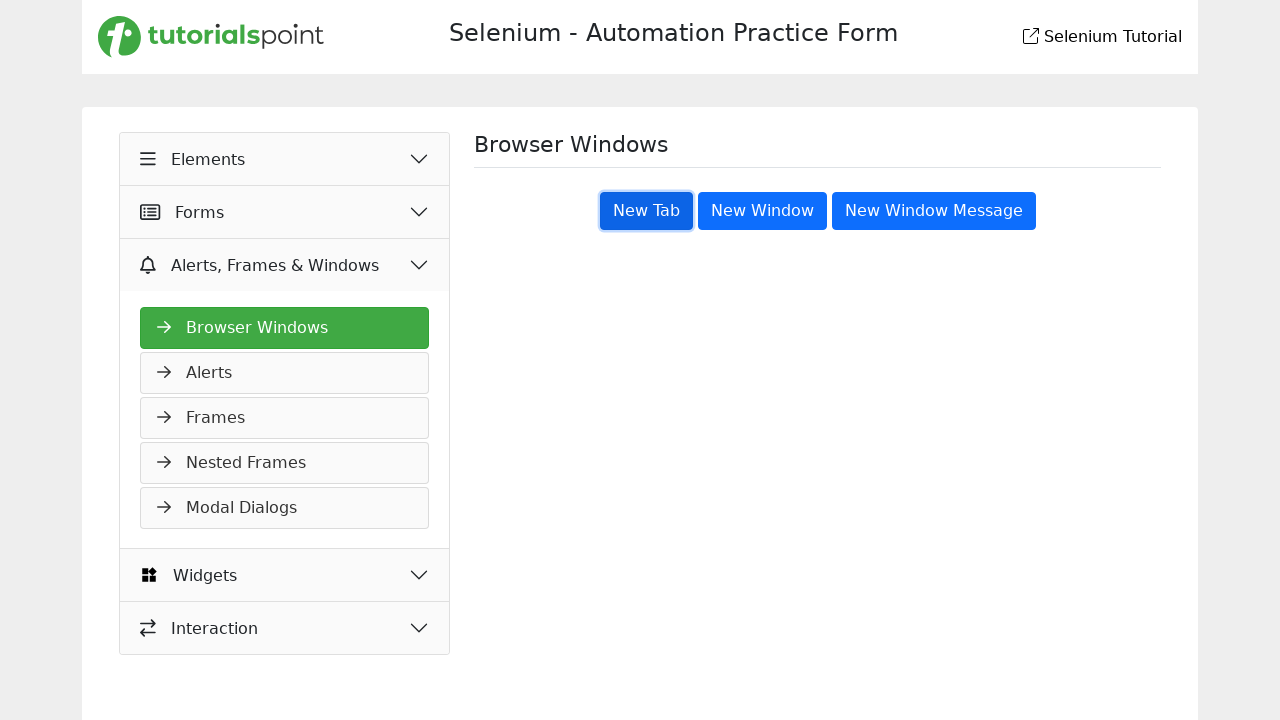

New tab opened and captured in context at (646, 211) on xpath=//button[text()='New Tab']
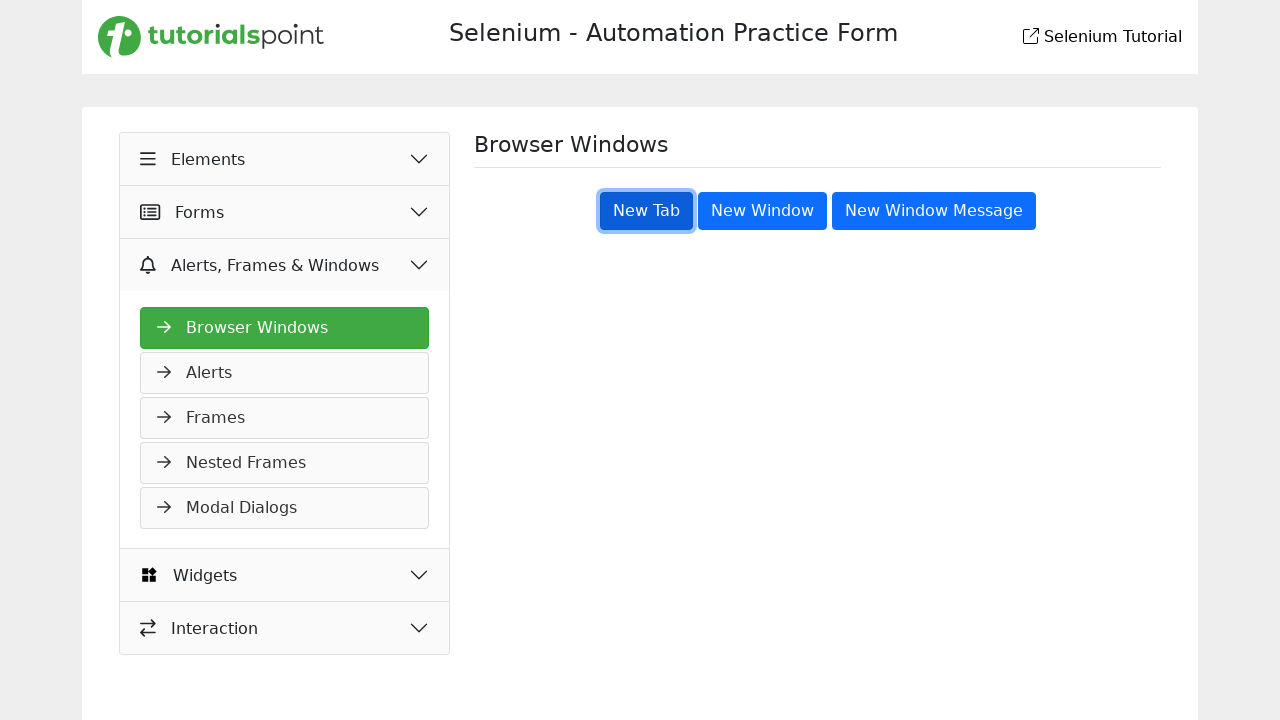

Retrieved new page object from context
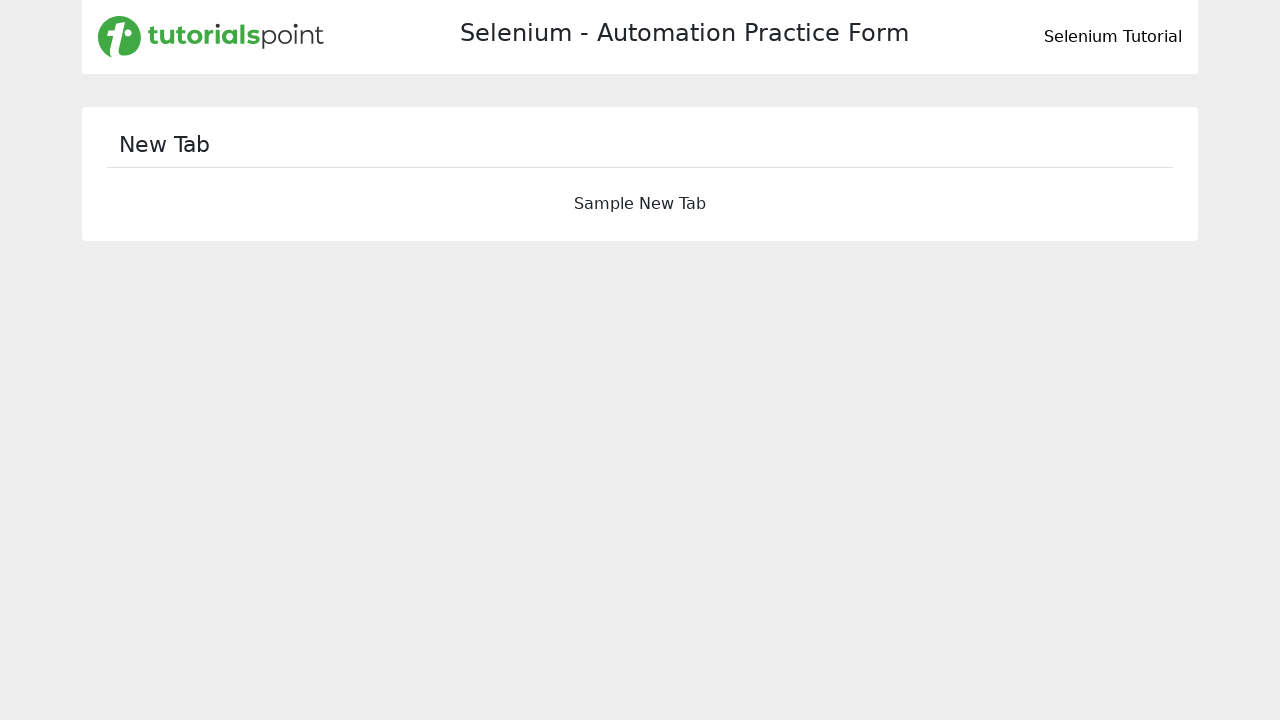

Verified login div element is present in new tab
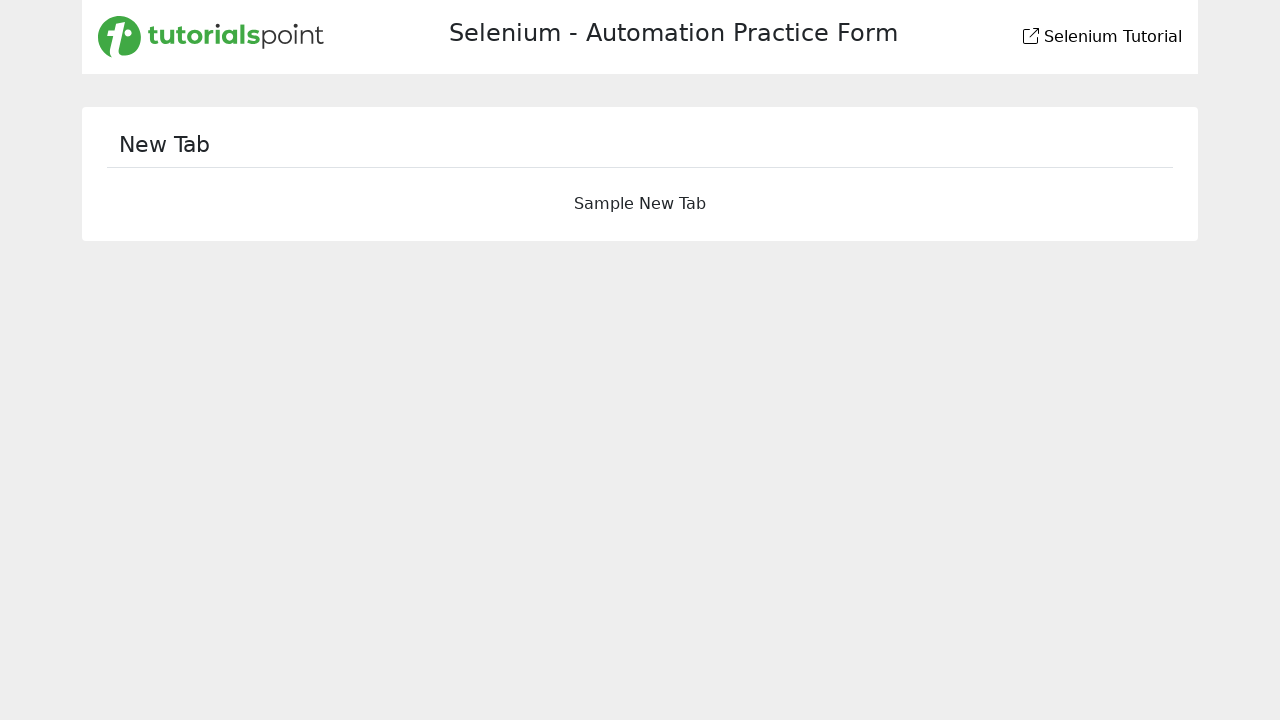

Closed the new tab and switched back to parent window
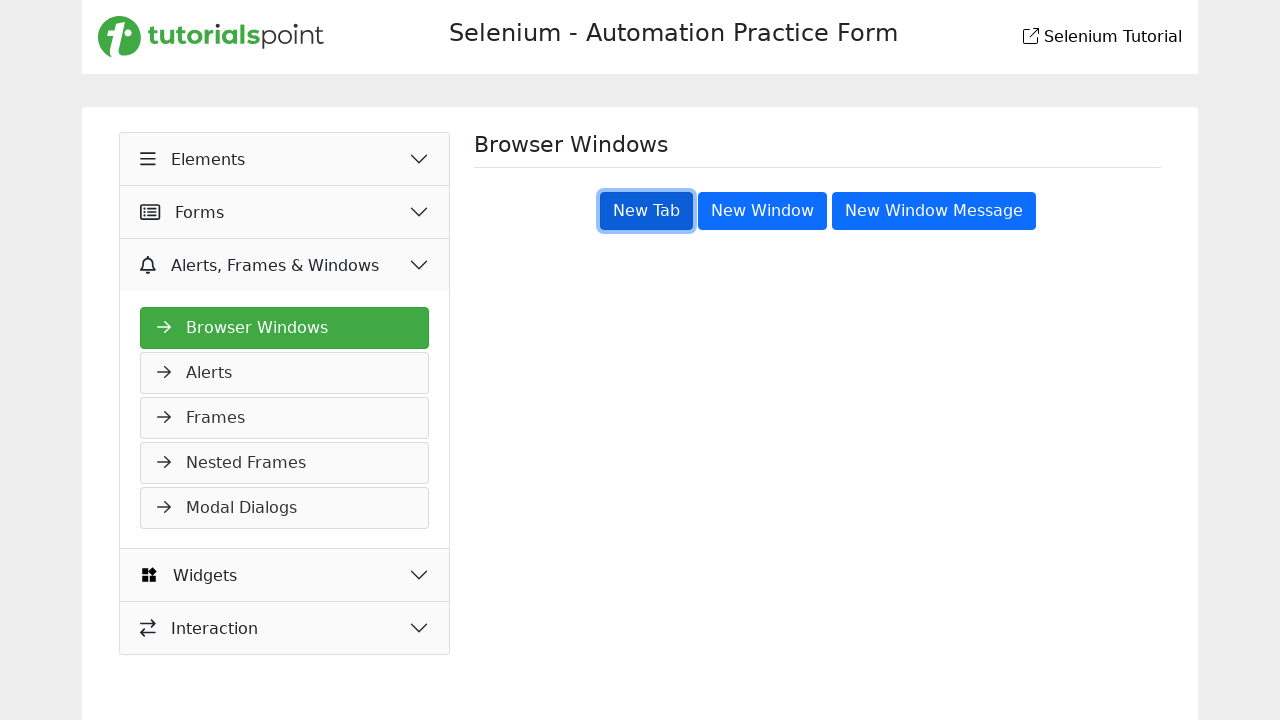

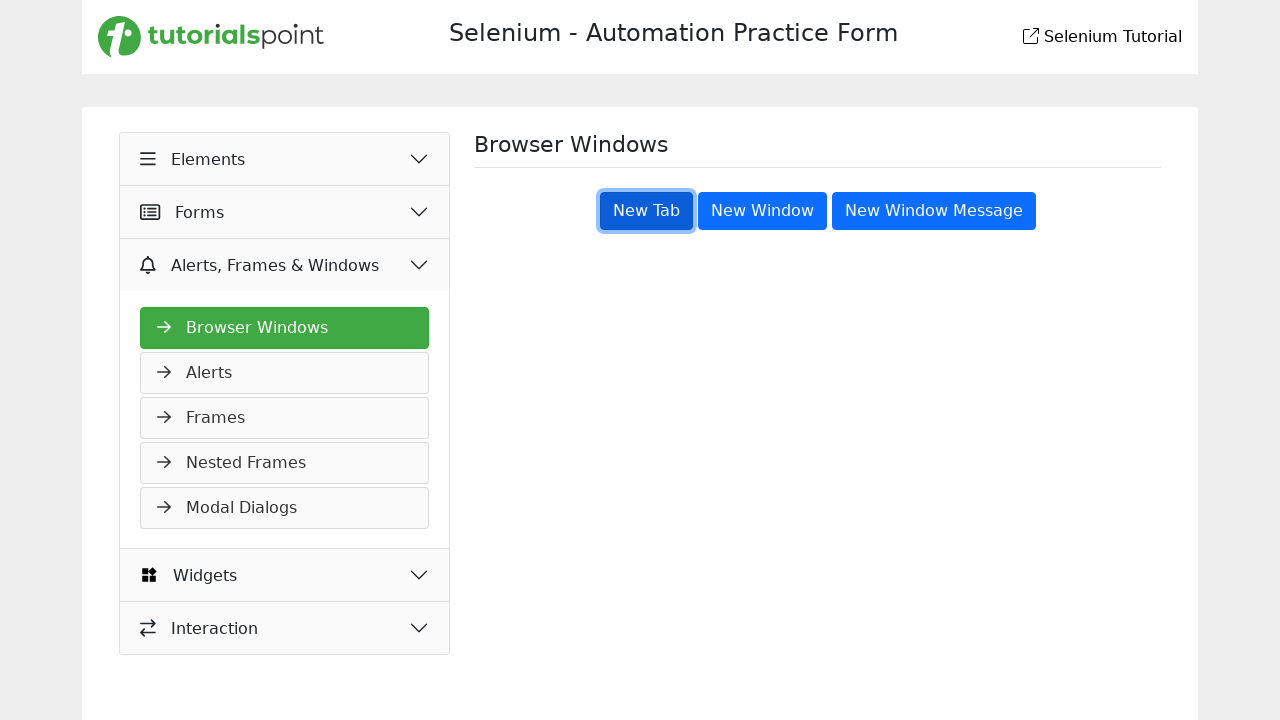